Tests multiple random selection using Ctrl/Cmd key to select non-consecutive items

Starting URL: https://automationfc.github.io/jquery-selectable/

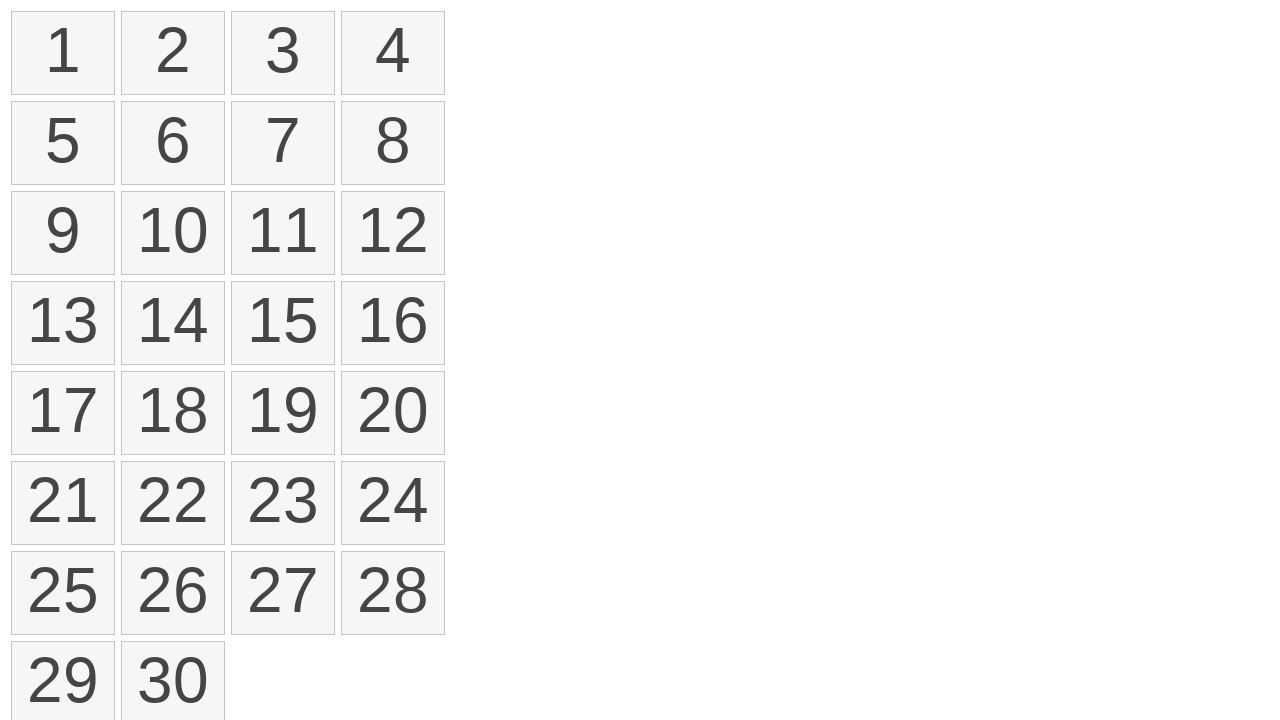

Determined modifier key based on OS (Control for Windows, Meta for Mac)
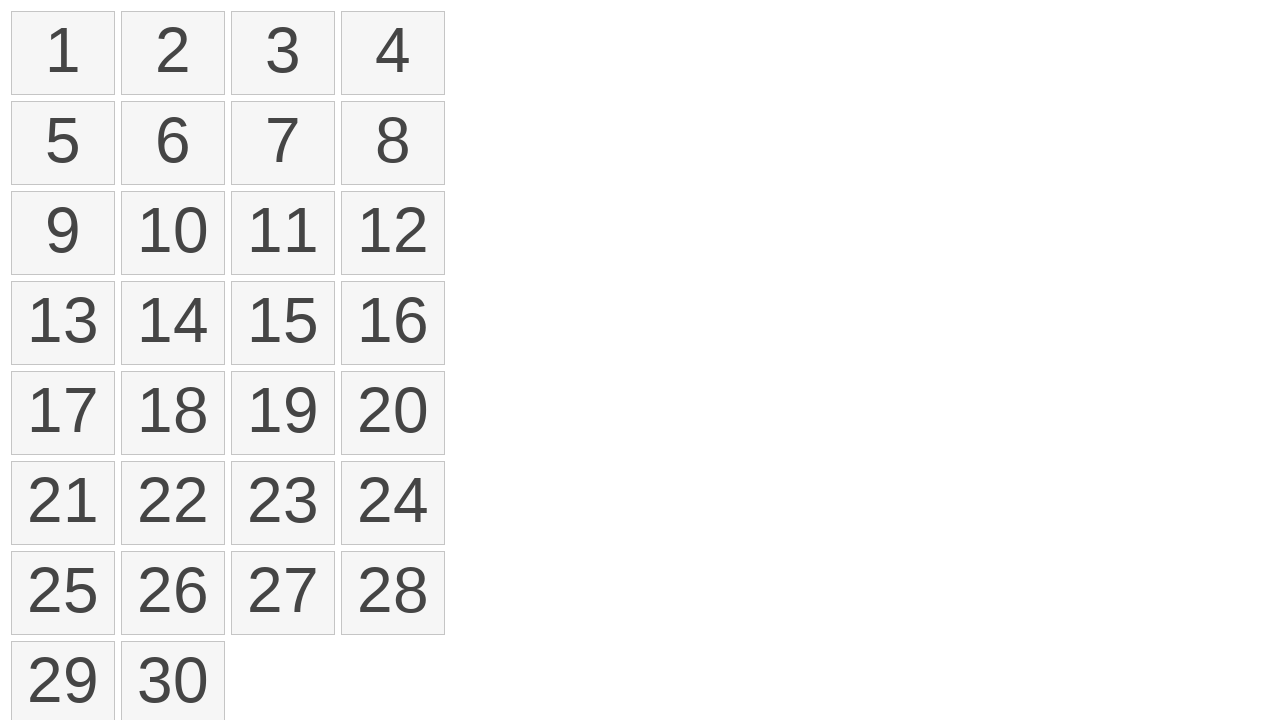

Located all selectable list items
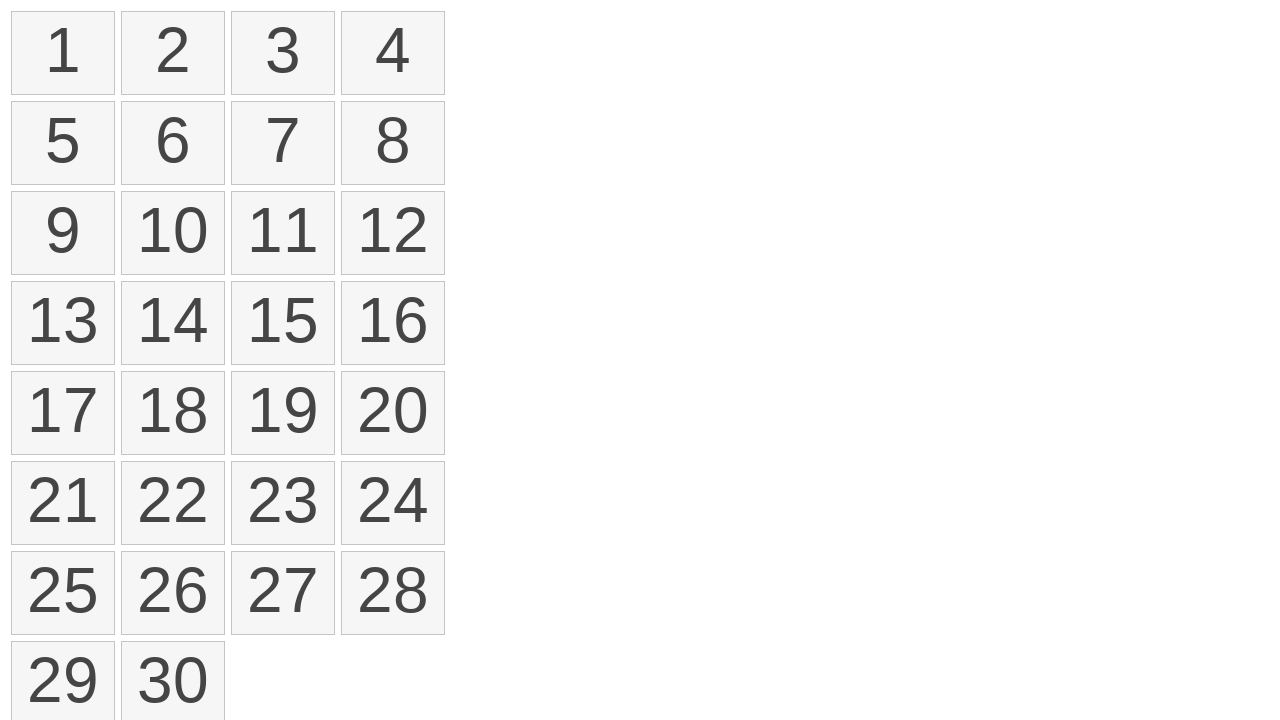

Pressed down Meta key to enable multi-select
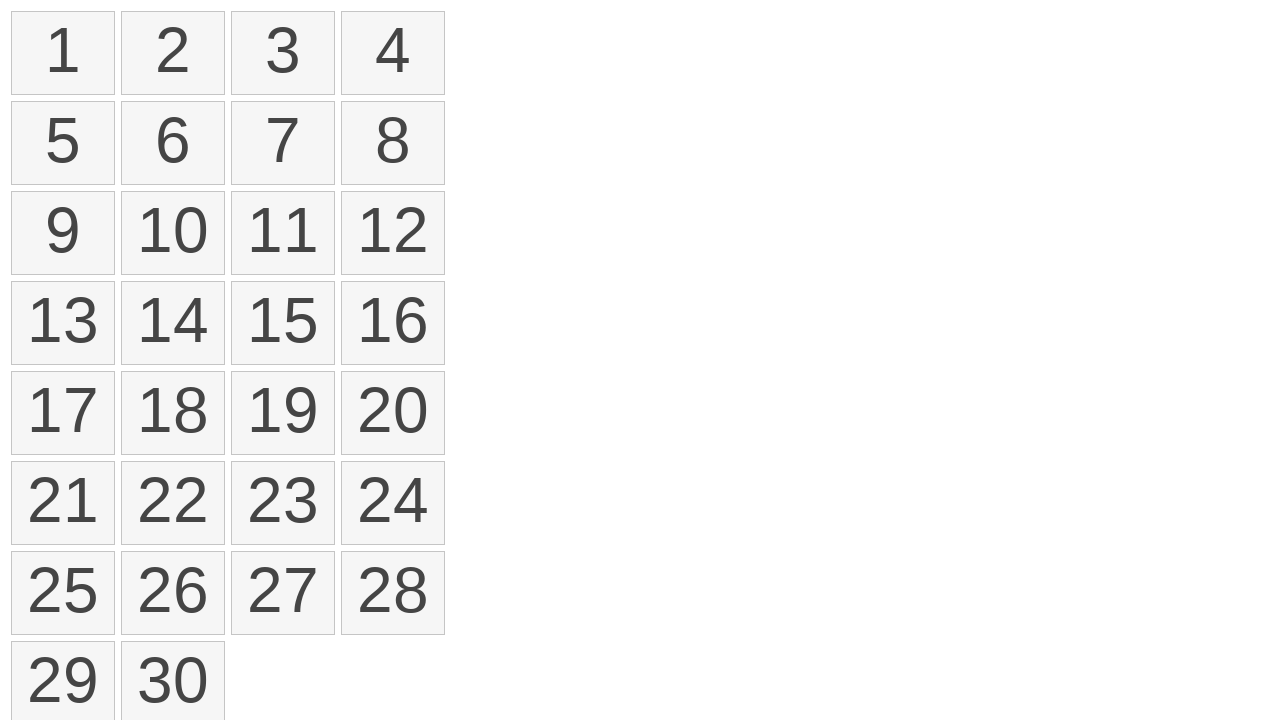

Clicked item 0 while holding modifier key at (63, 53) on ol#selectable>li >> nth=0
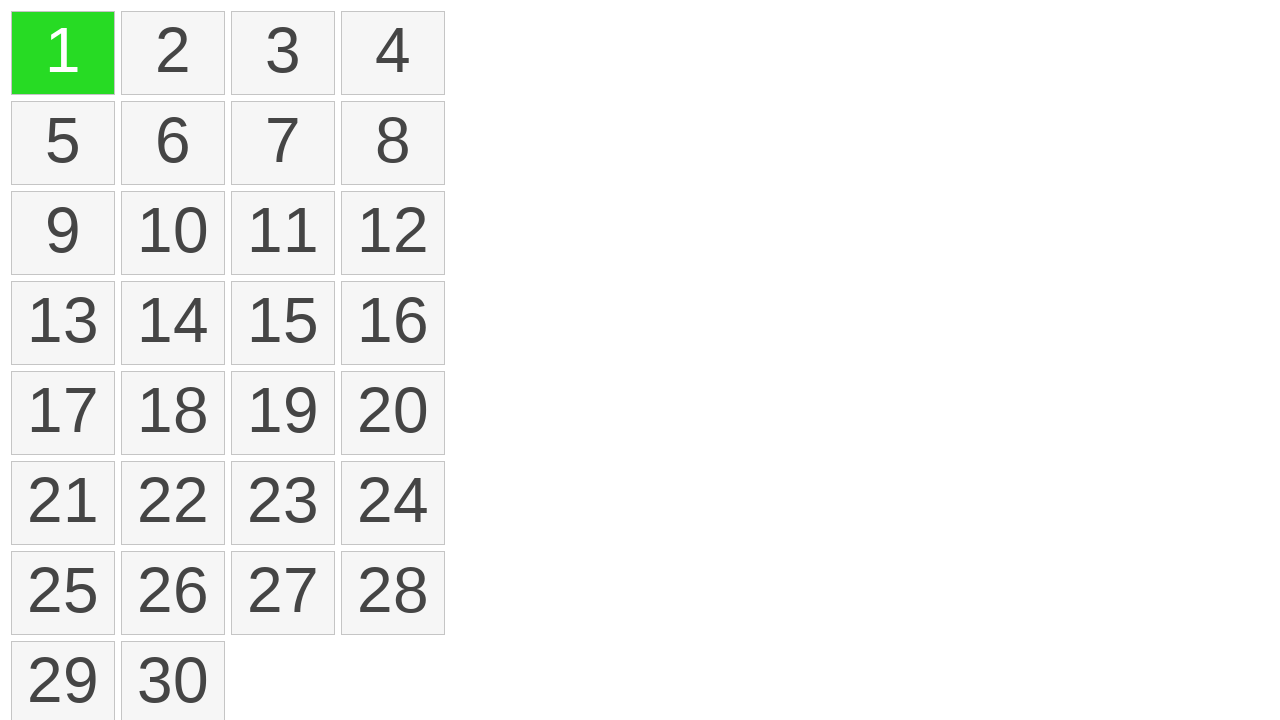

Clicked item 2 while holding modifier key at (283, 53) on ol#selectable>li >> nth=2
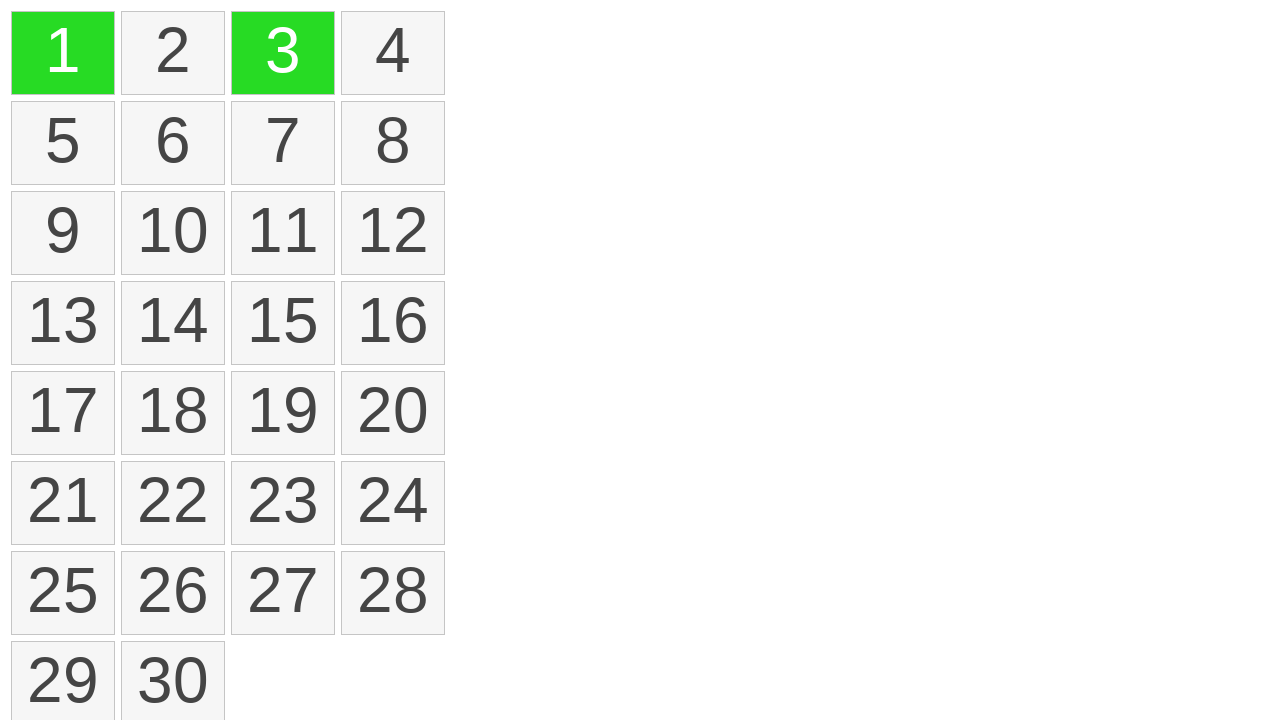

Clicked item 5 while holding modifier key at (173, 143) on ol#selectable>li >> nth=5
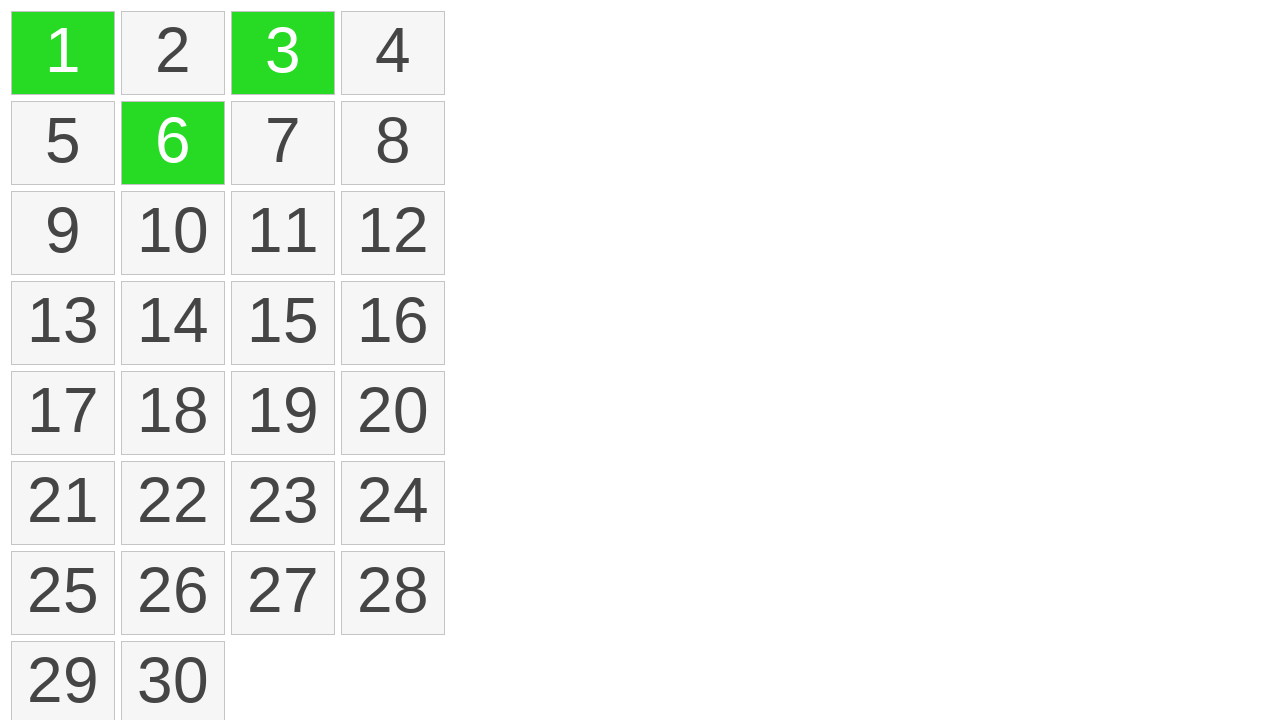

Clicked item 10 while holding modifier key at (283, 233) on ol#selectable>li >> nth=10
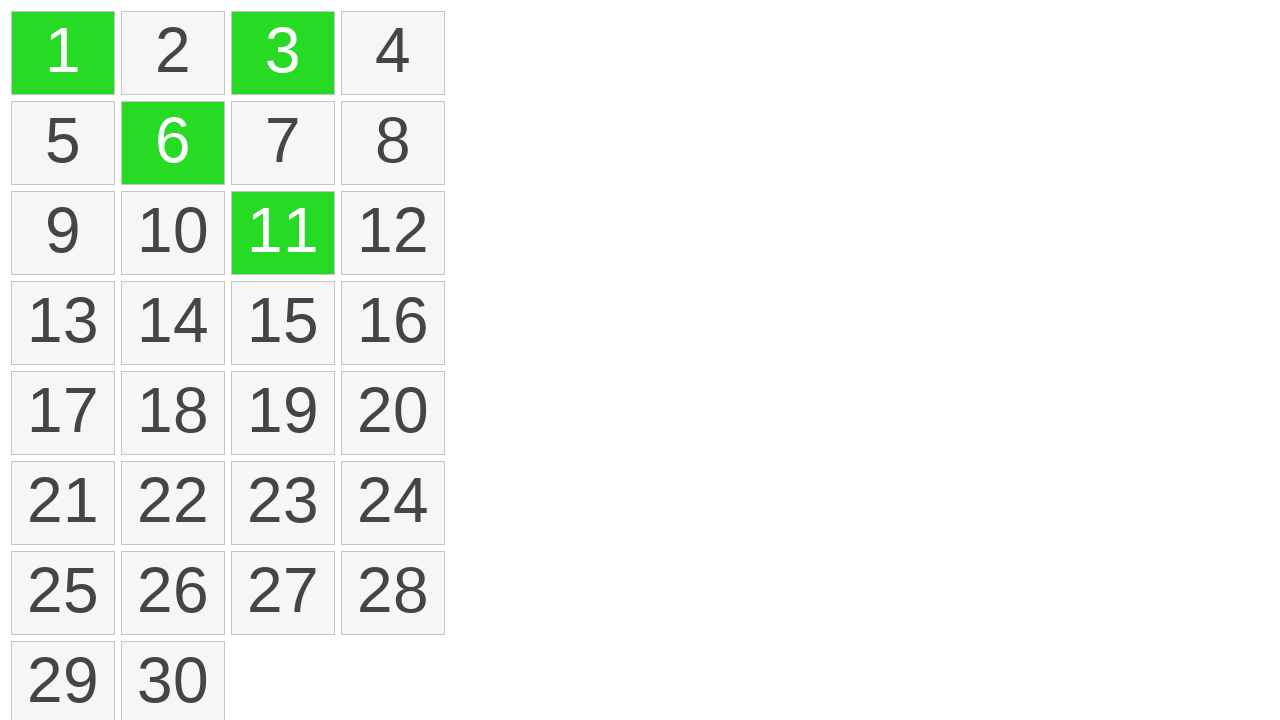

Clicked item 13 while holding modifier key at (173, 323) on ol#selectable>li >> nth=13
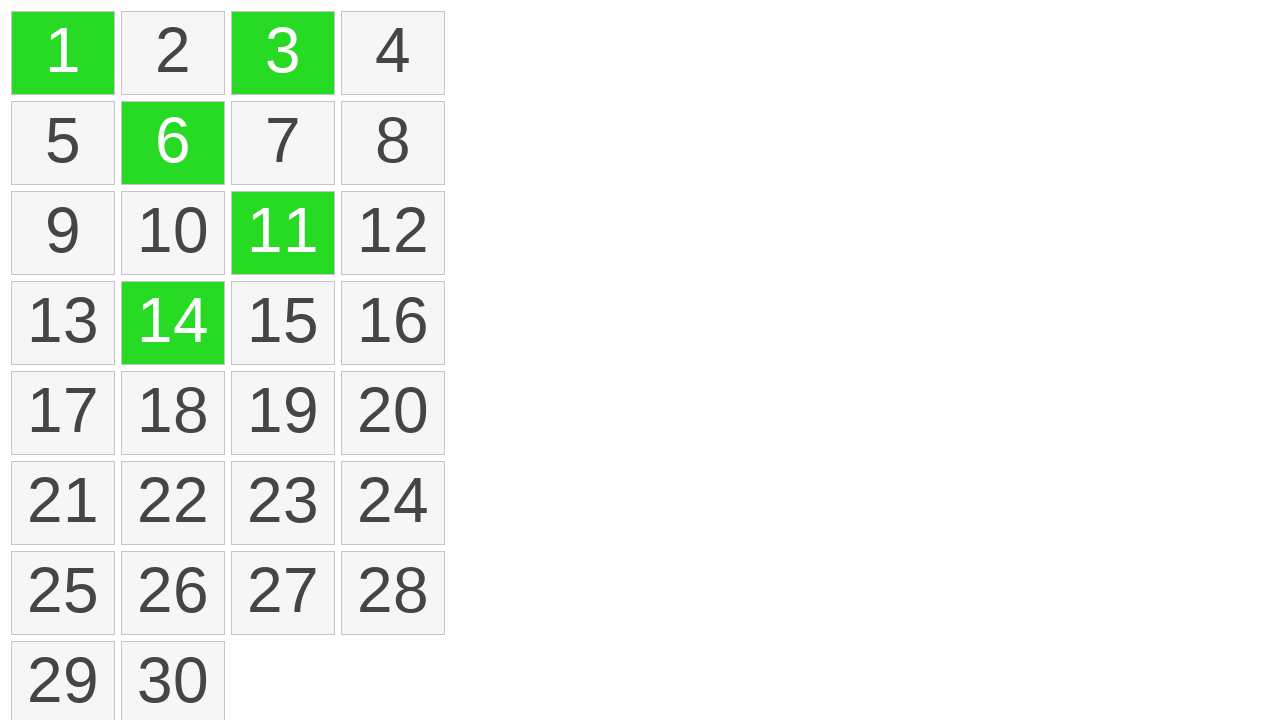

Clicked item 16 while holding modifier key at (63, 413) on ol#selectable>li >> nth=16
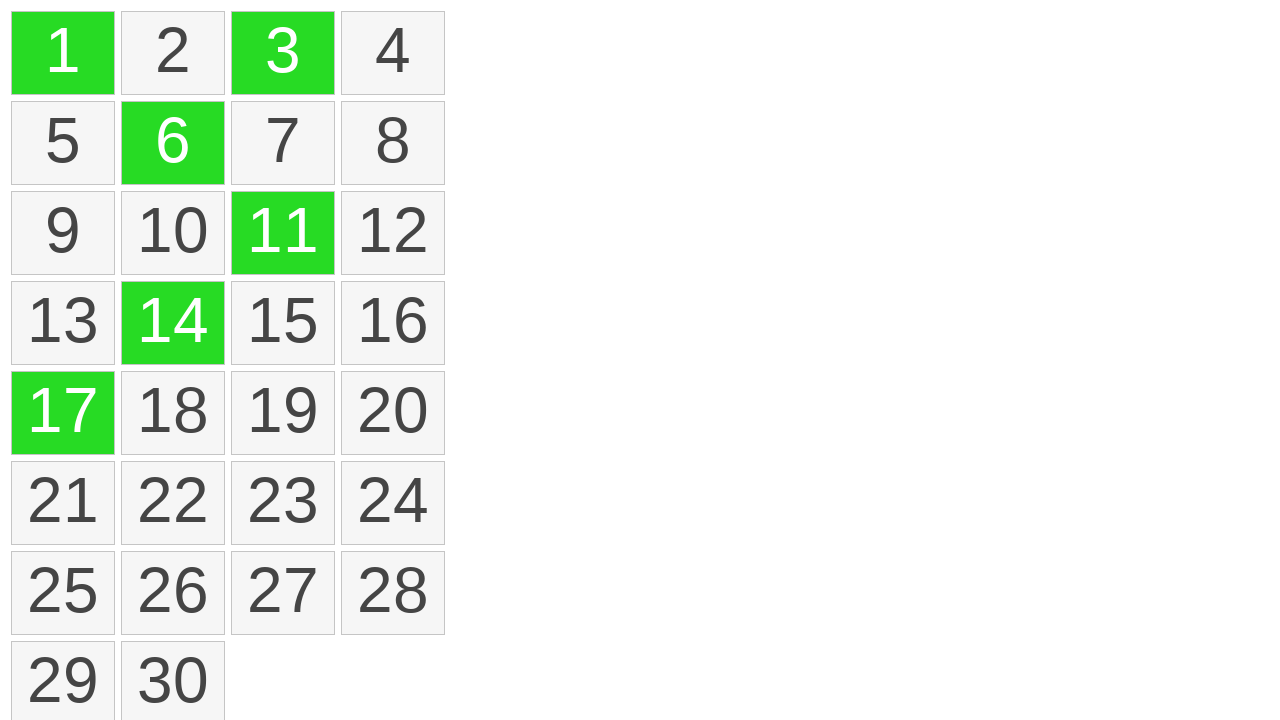

Clicked item 19 while holding modifier key at (393, 413) on ol#selectable>li >> nth=19
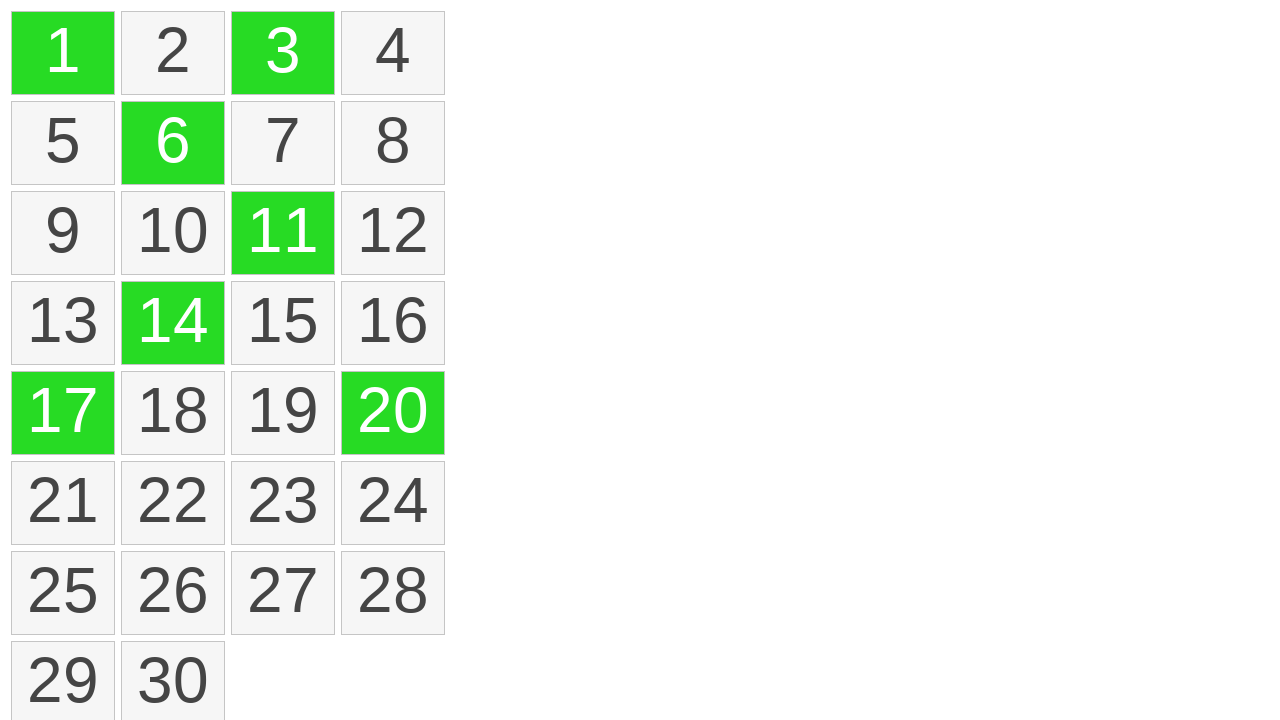

Released Meta key to end multi-select
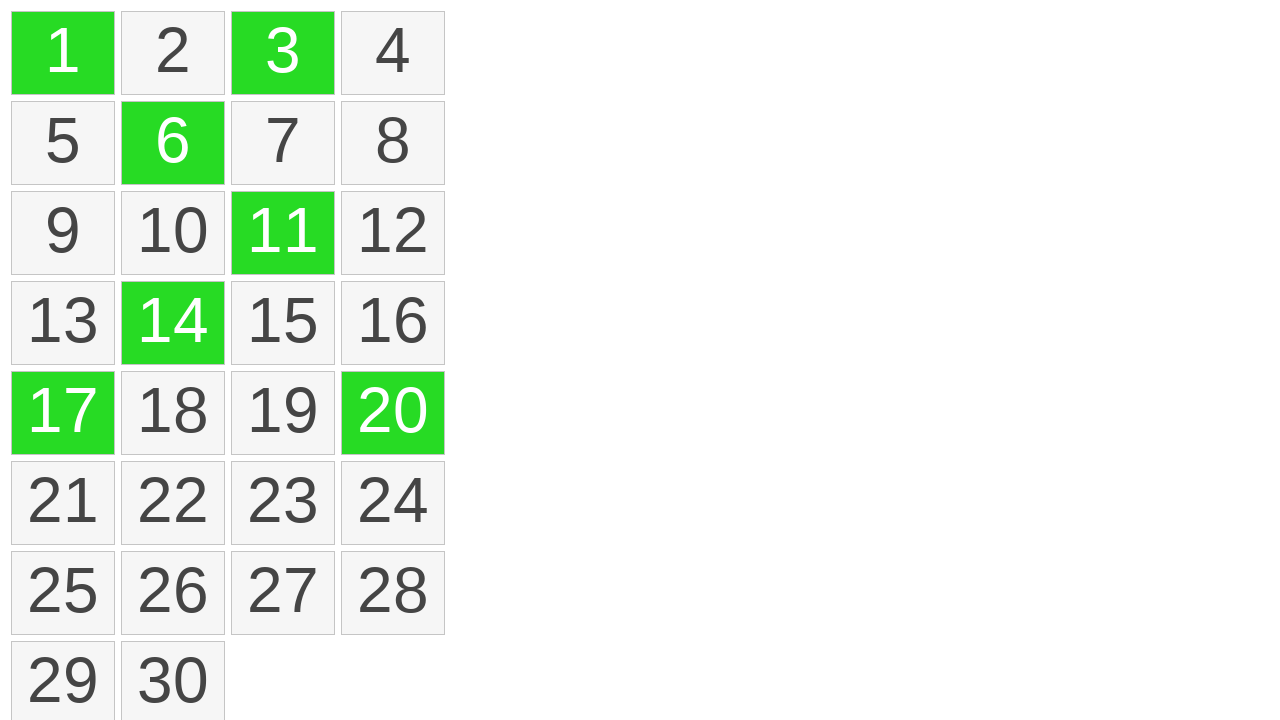

Located all selected items with ui-selected class
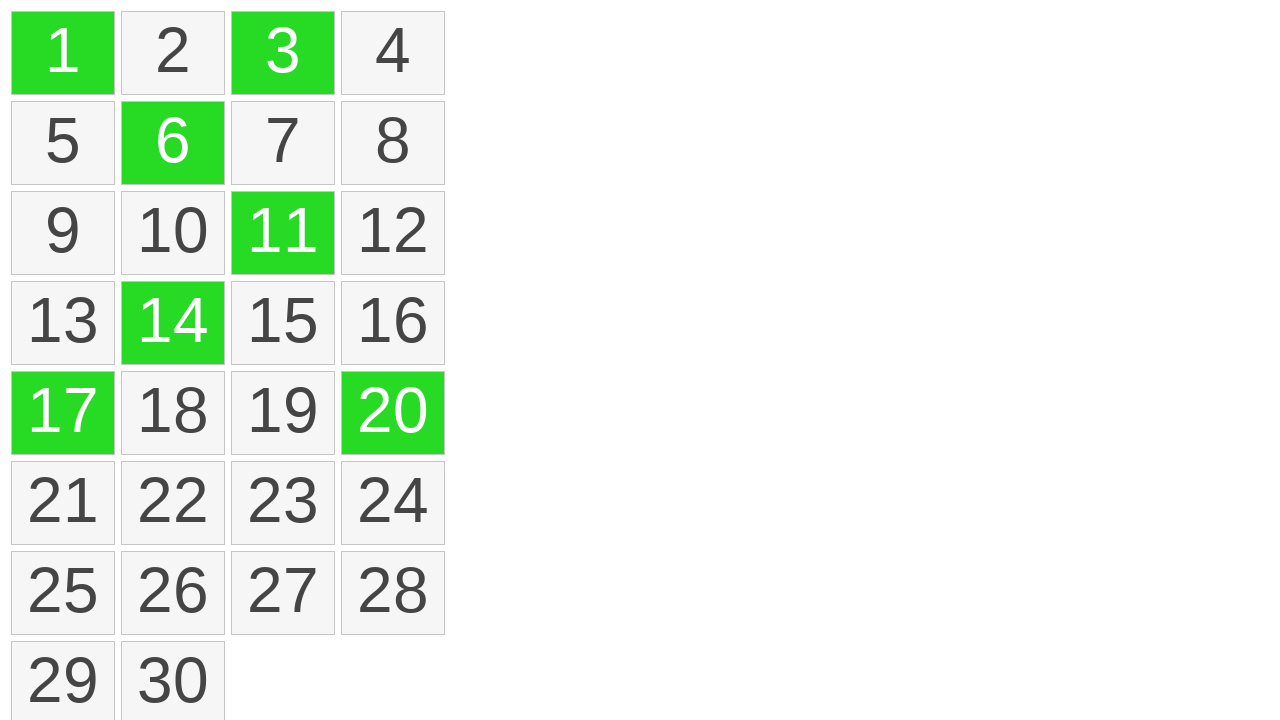

Verified that exactly 7 items are selected
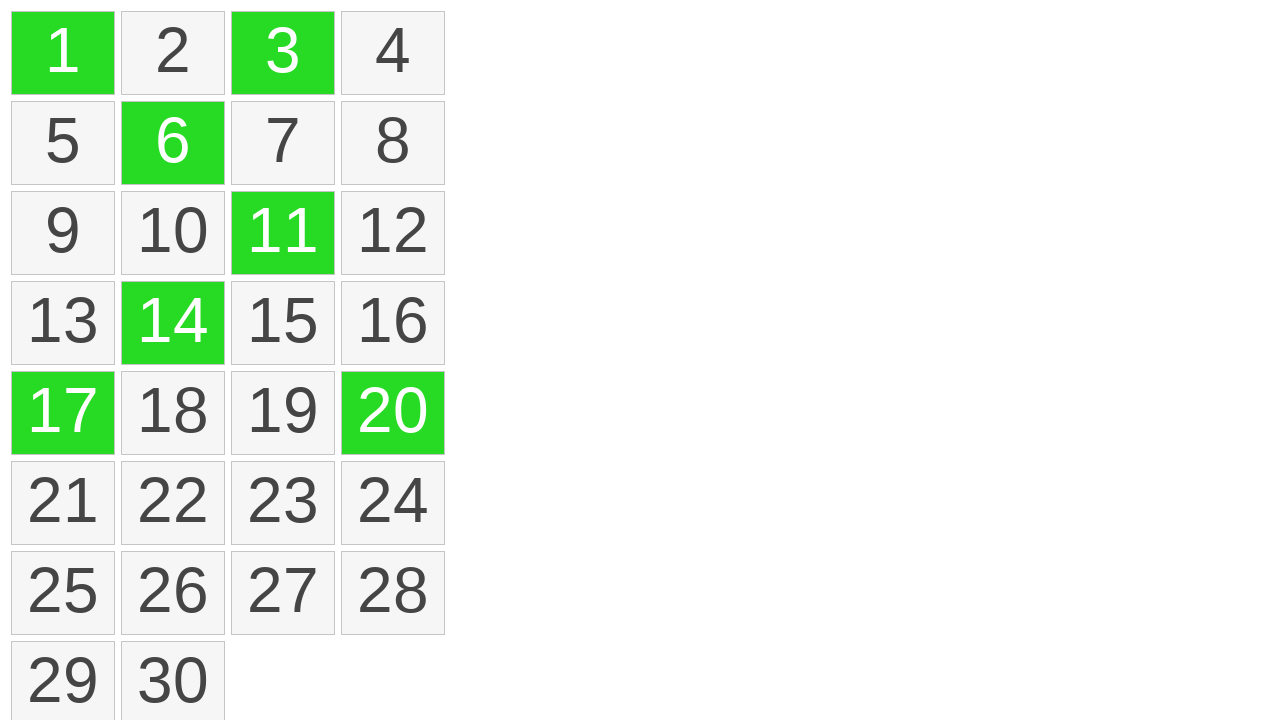

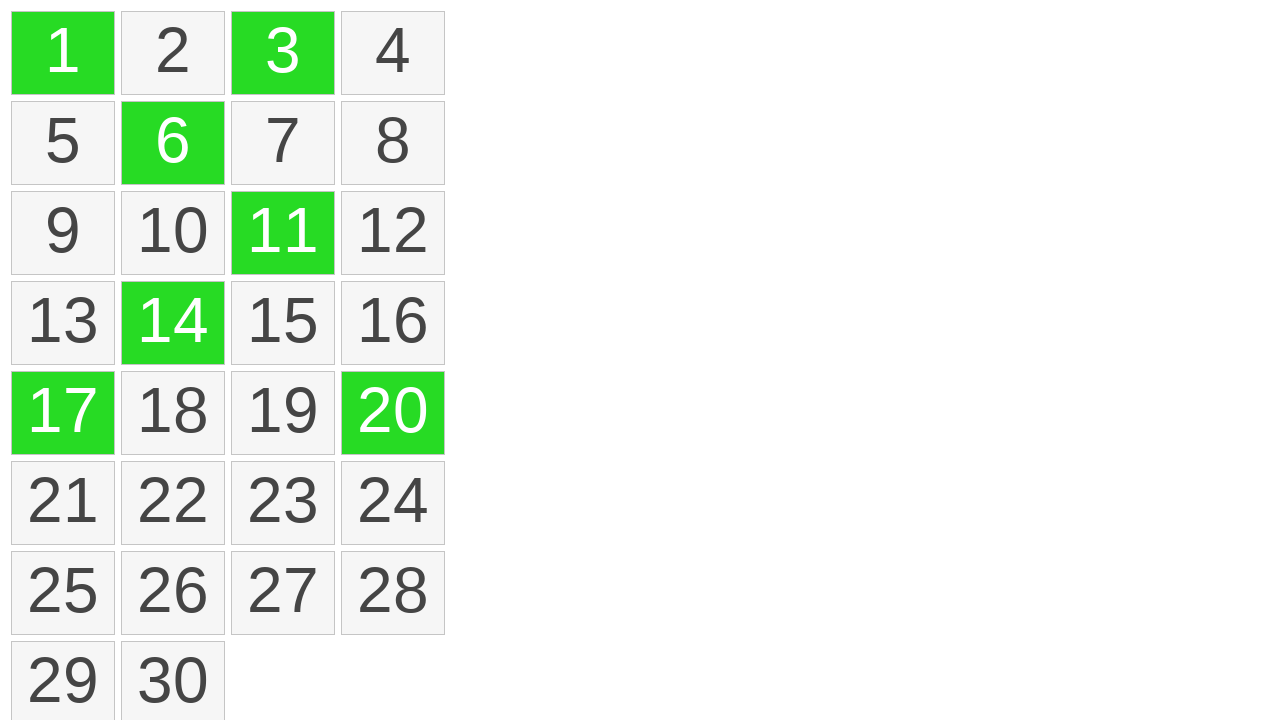